Tests word translation functionality on Wooordhunt by searching for the word "apple" and verifying the Russian translation is displayed

Starting URL: https://wooordhunt.ru/

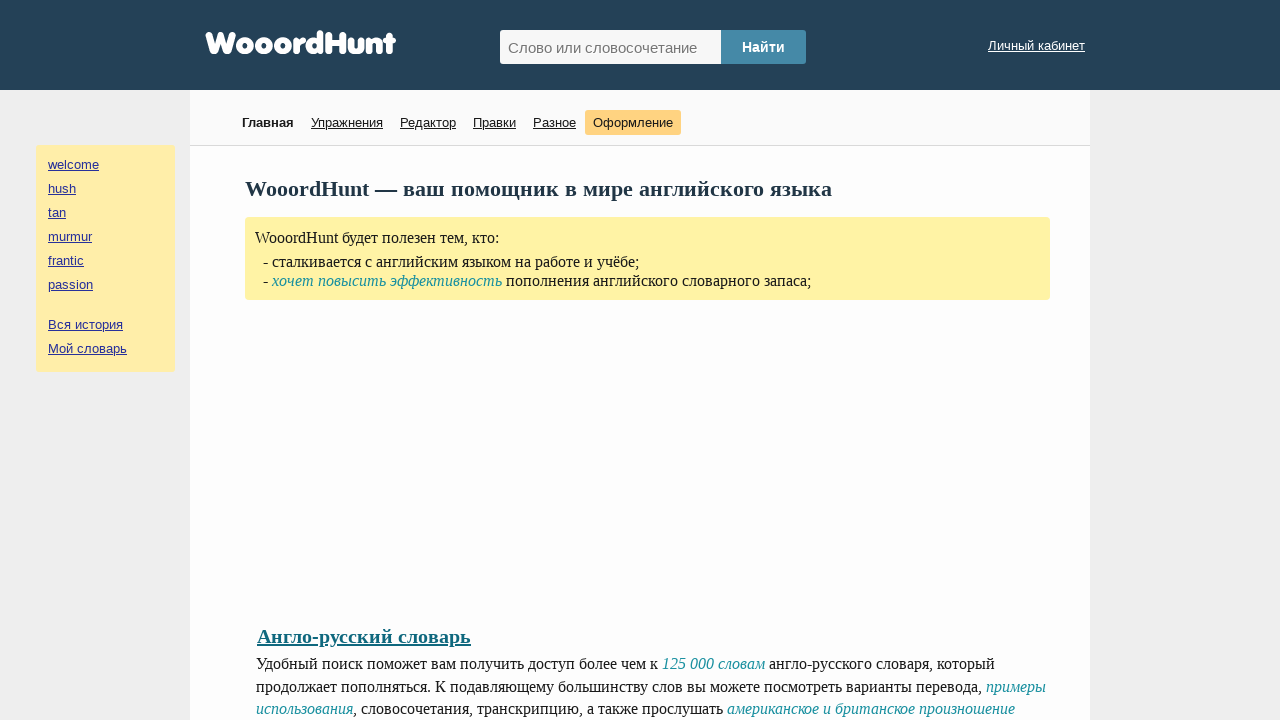

Filled search field with 'apple' on #hunted_word
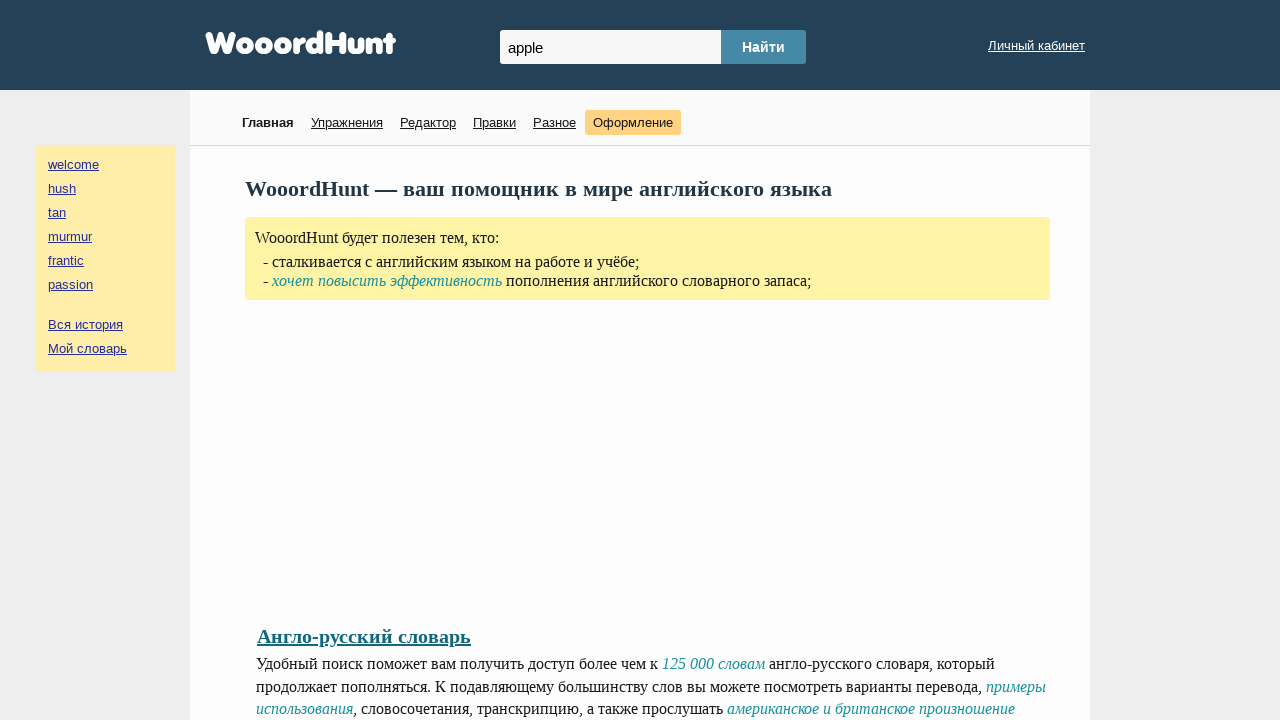

Clicked search button to translate at (764, 47) on #hunted_word_submit
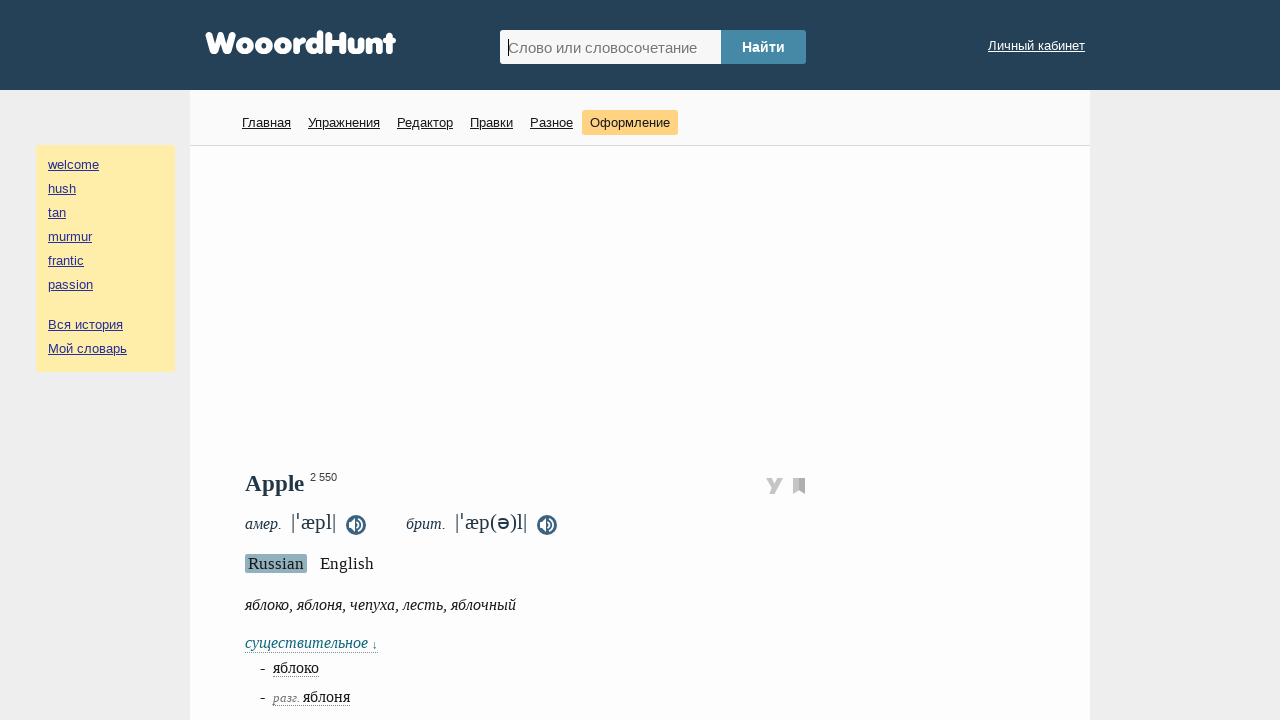

Translation result loaded
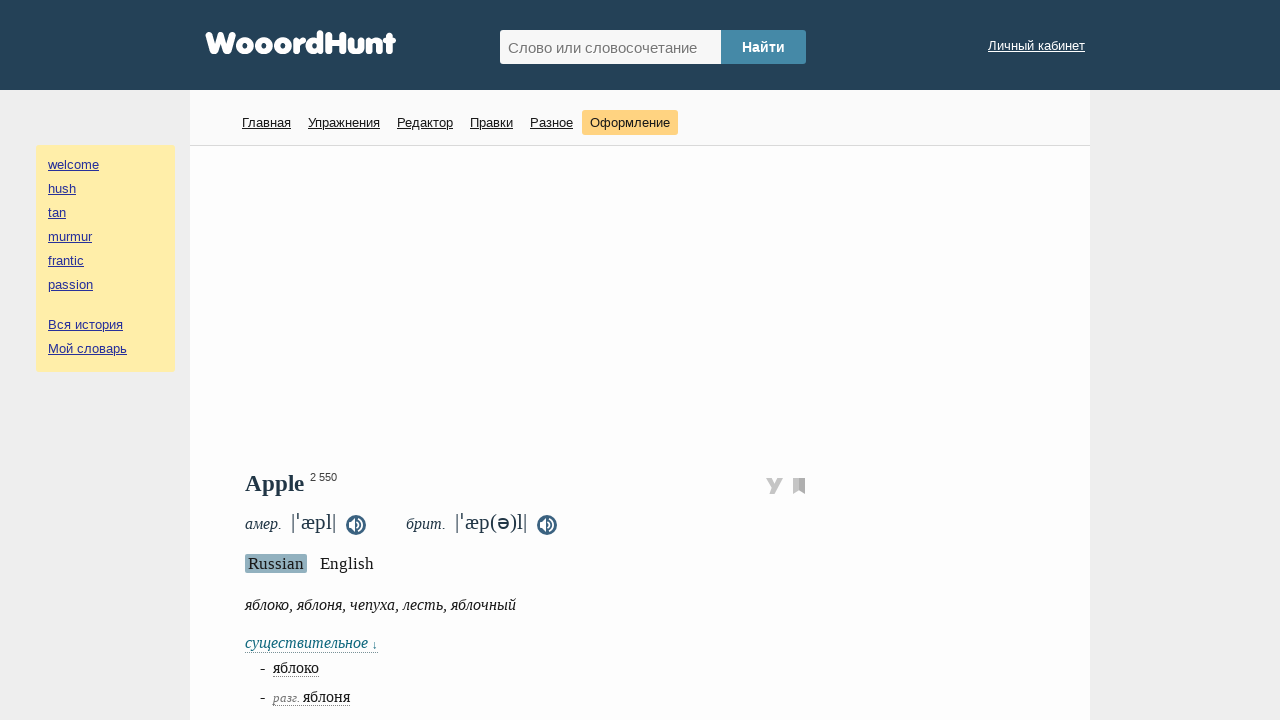

Retrieved Russian translation text
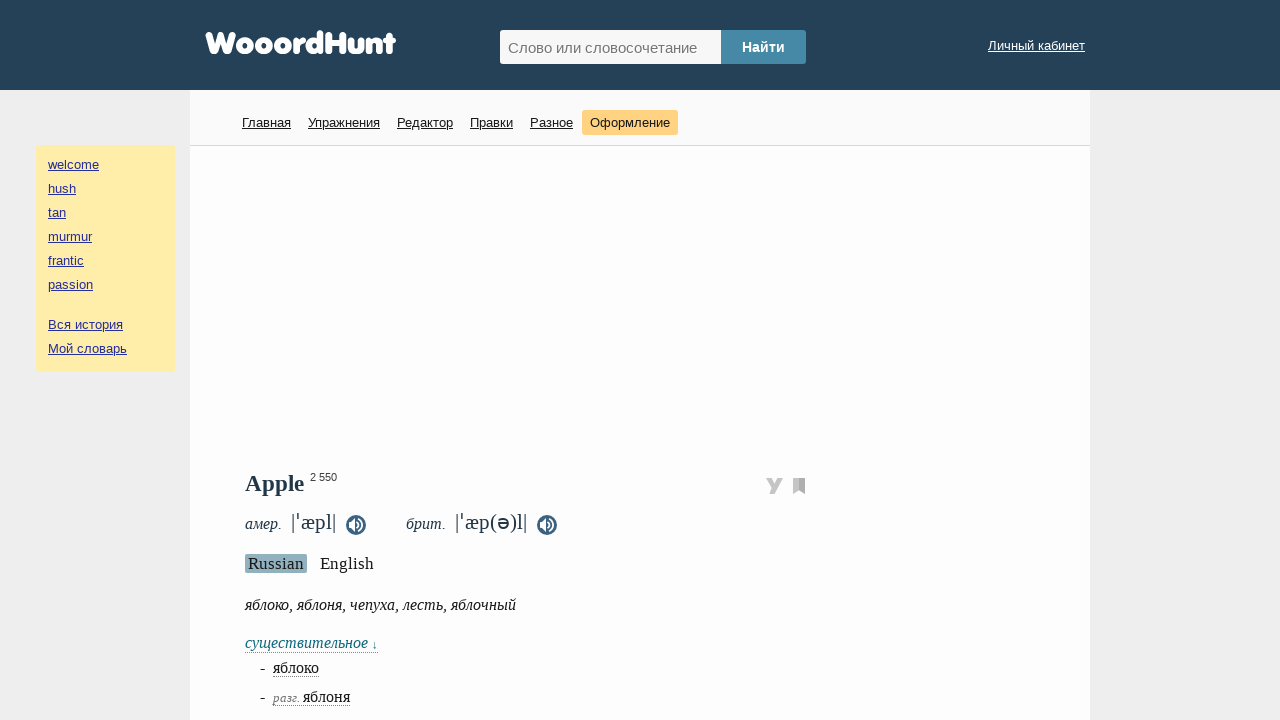

Verified Russian translation matches expected value
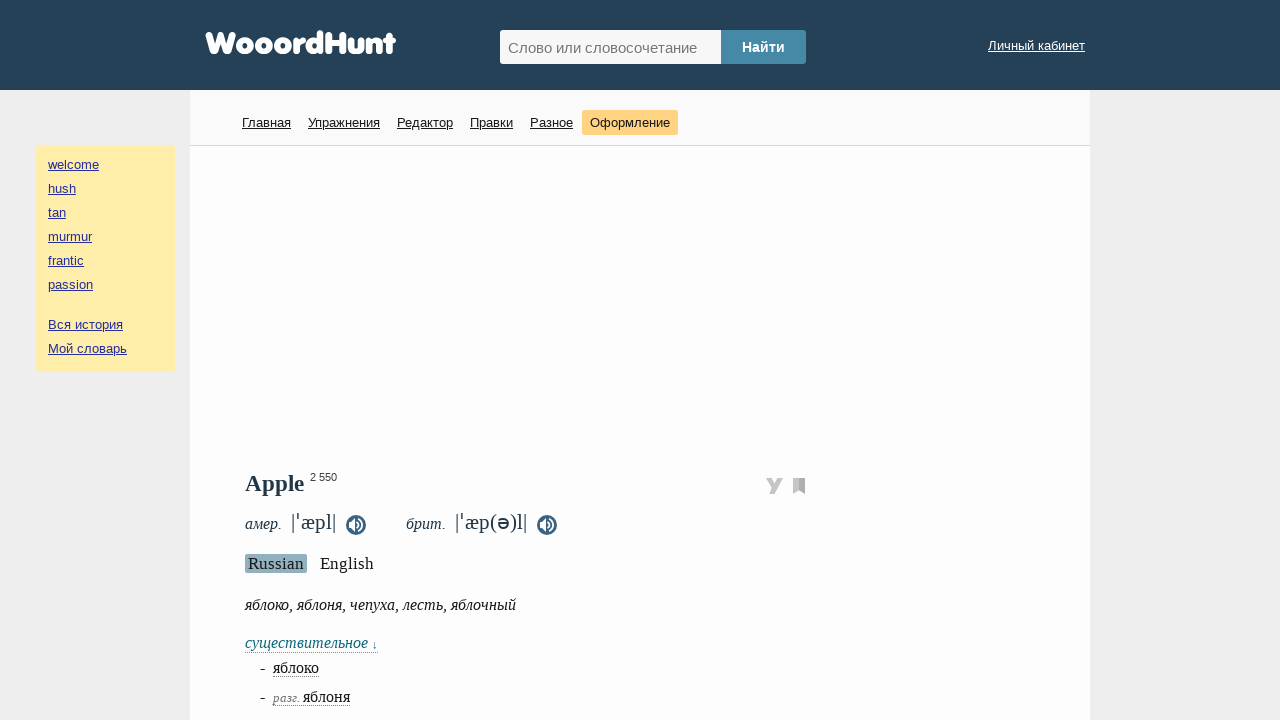

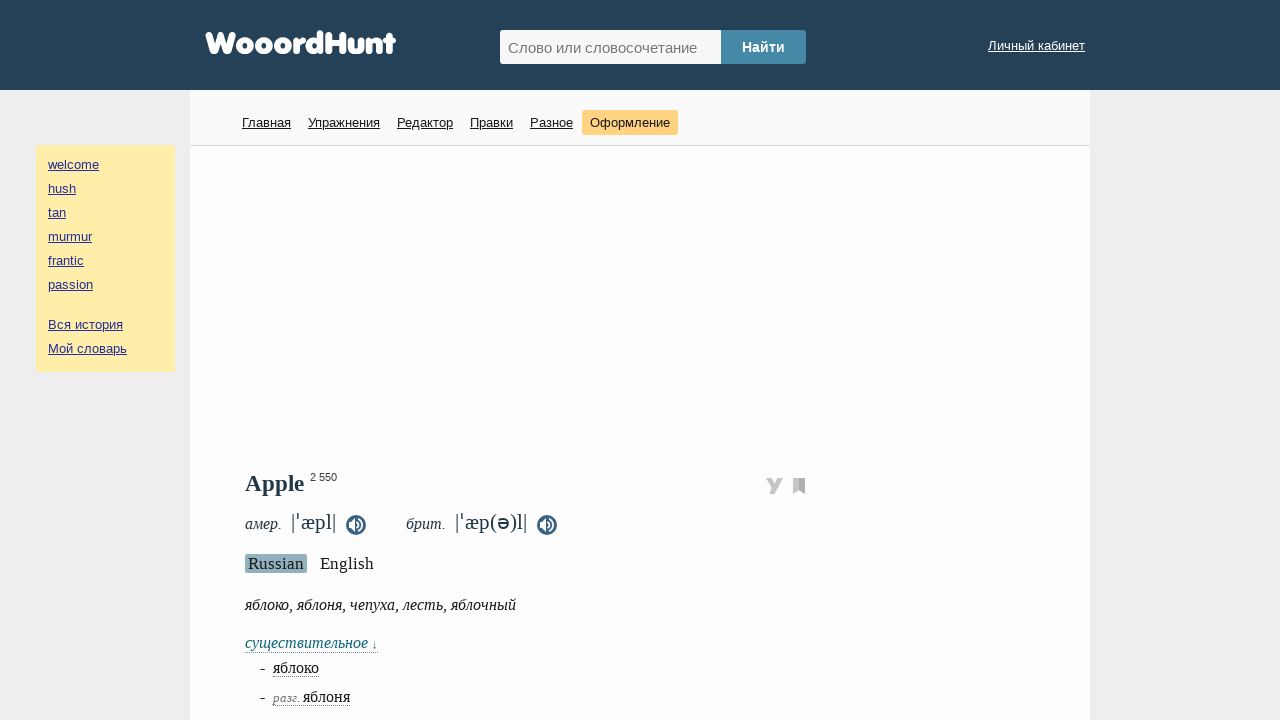